Tests various link interactions including navigation, finding URLs, and checking for broken links

Starting URL: https://leafground.com/link.xhtml

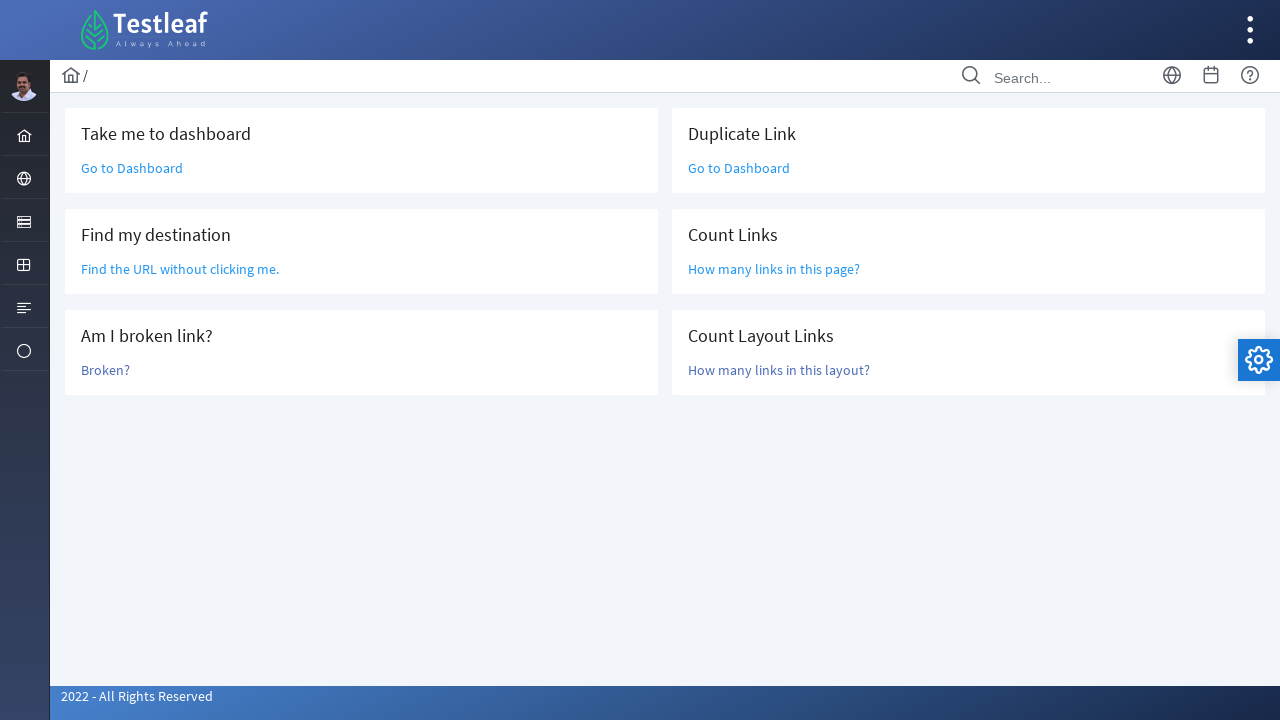

Clicked 'Go to Dashboard' link at (132, 168) on text=Go to Dashboard
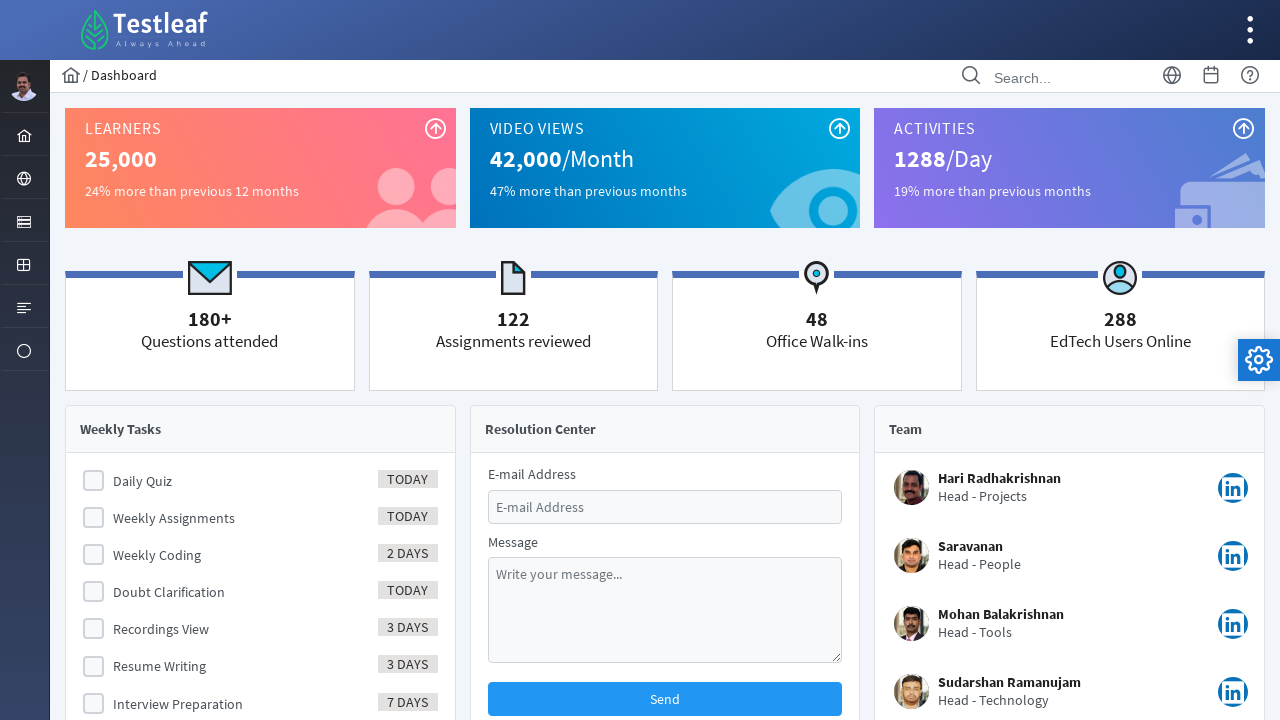

Navigated back from dashboard
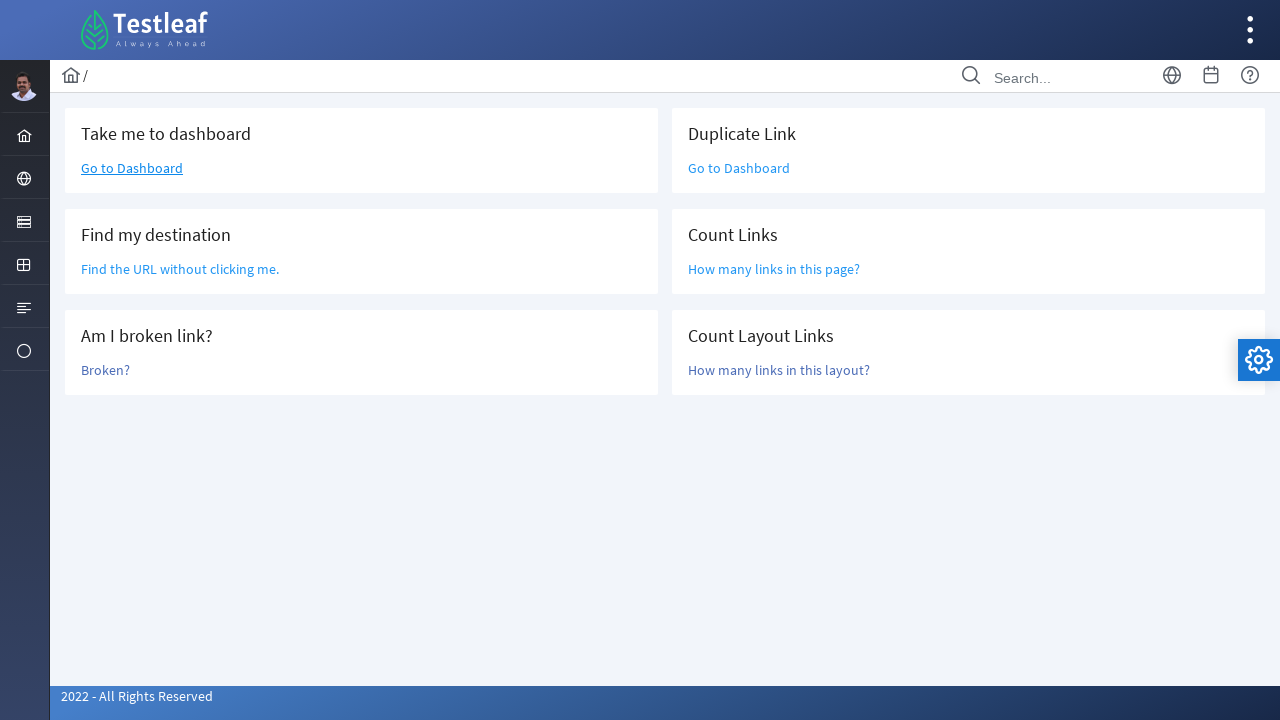

Retrieved URL from 'Find the URL without clicking me' link without clicking
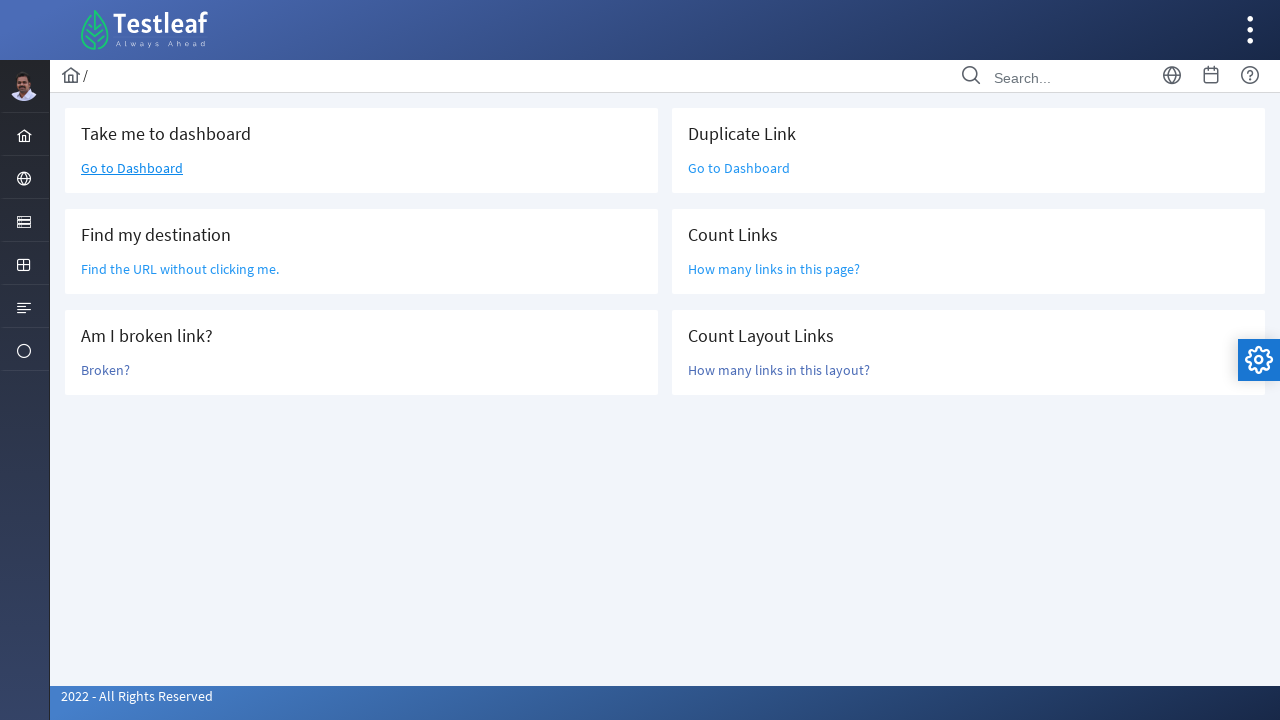

Clicked 'Broken?' link to test for broken links at (106, 370) on text=Broken?
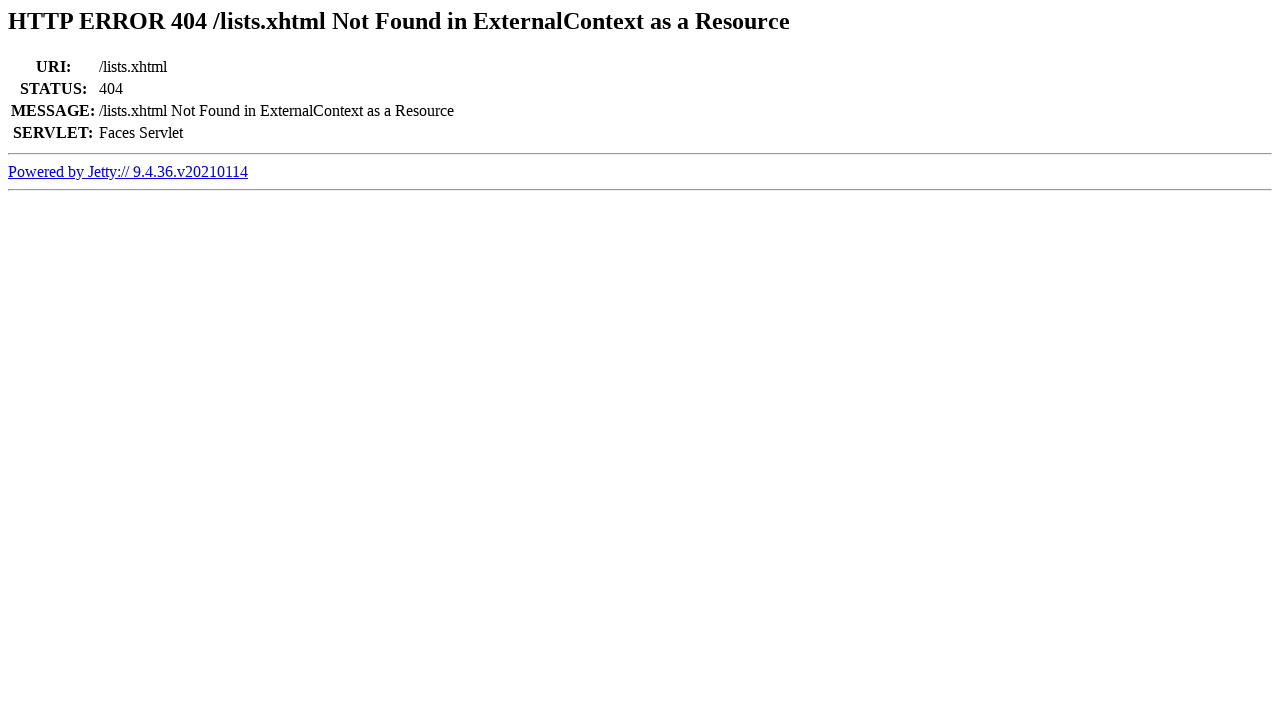

Navigated back from broken link test
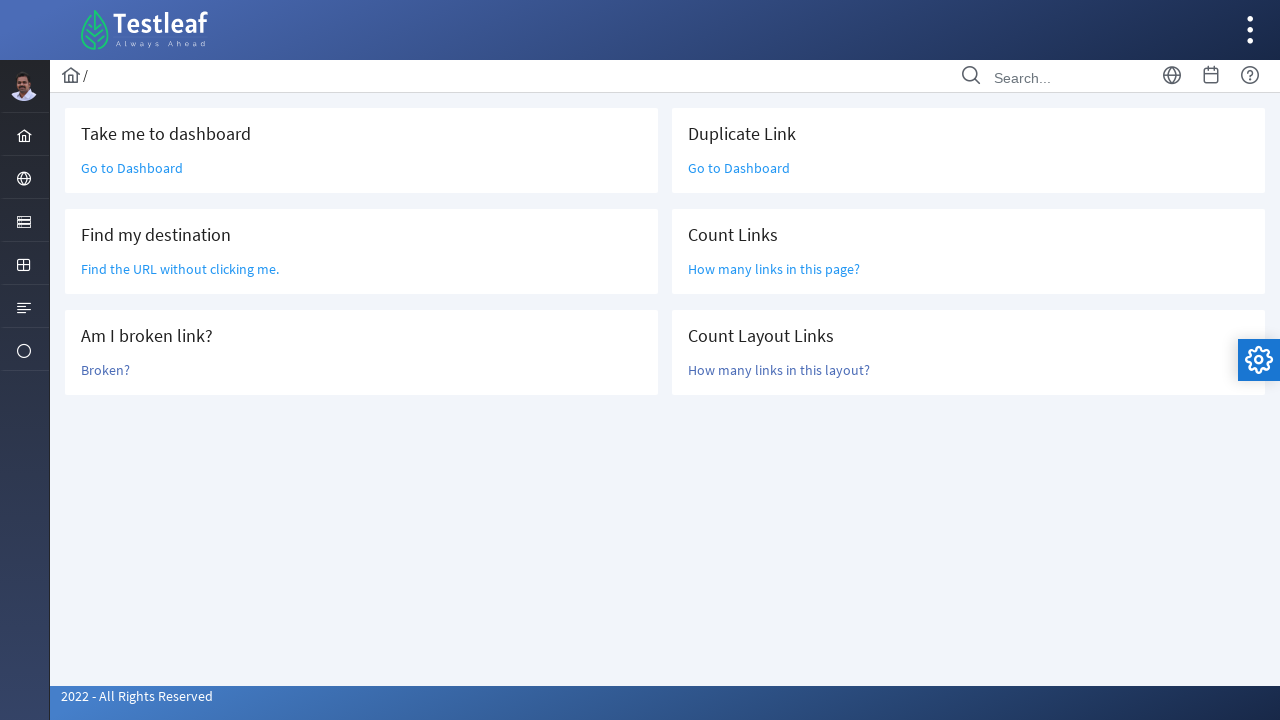

Clicked layout link at (145, 30) on xpath=//*[@id='j_idt13']
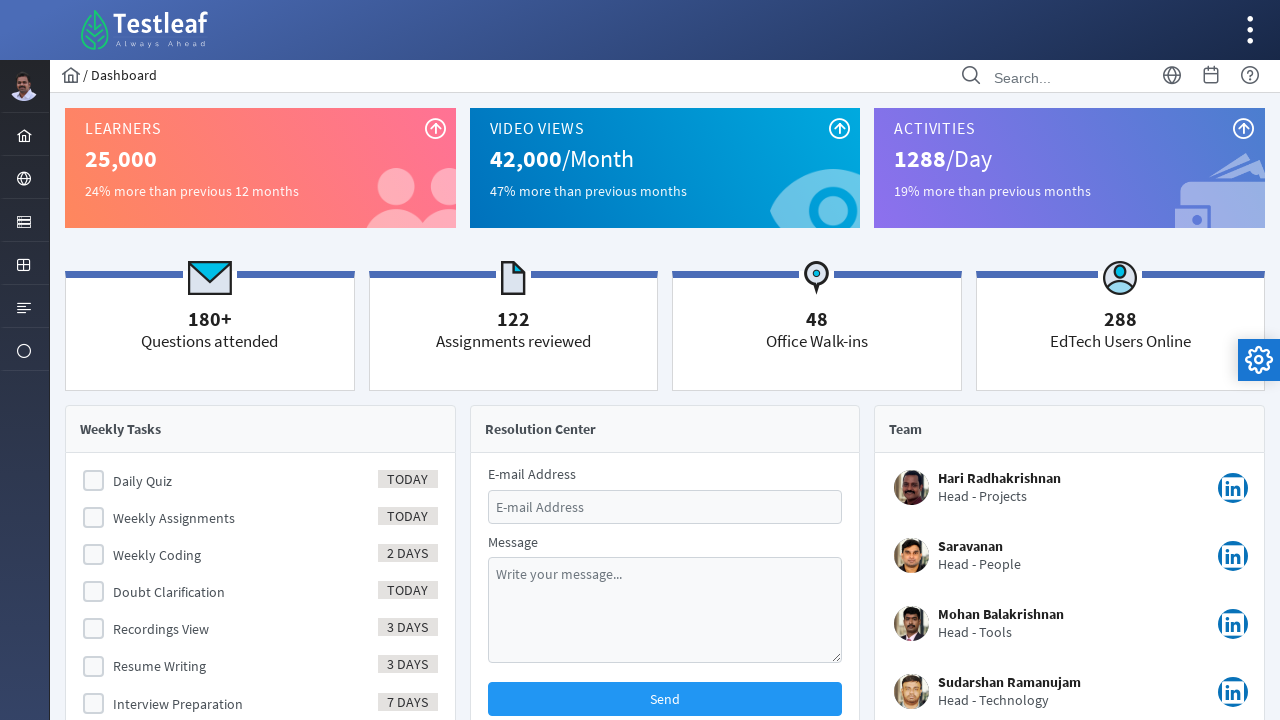

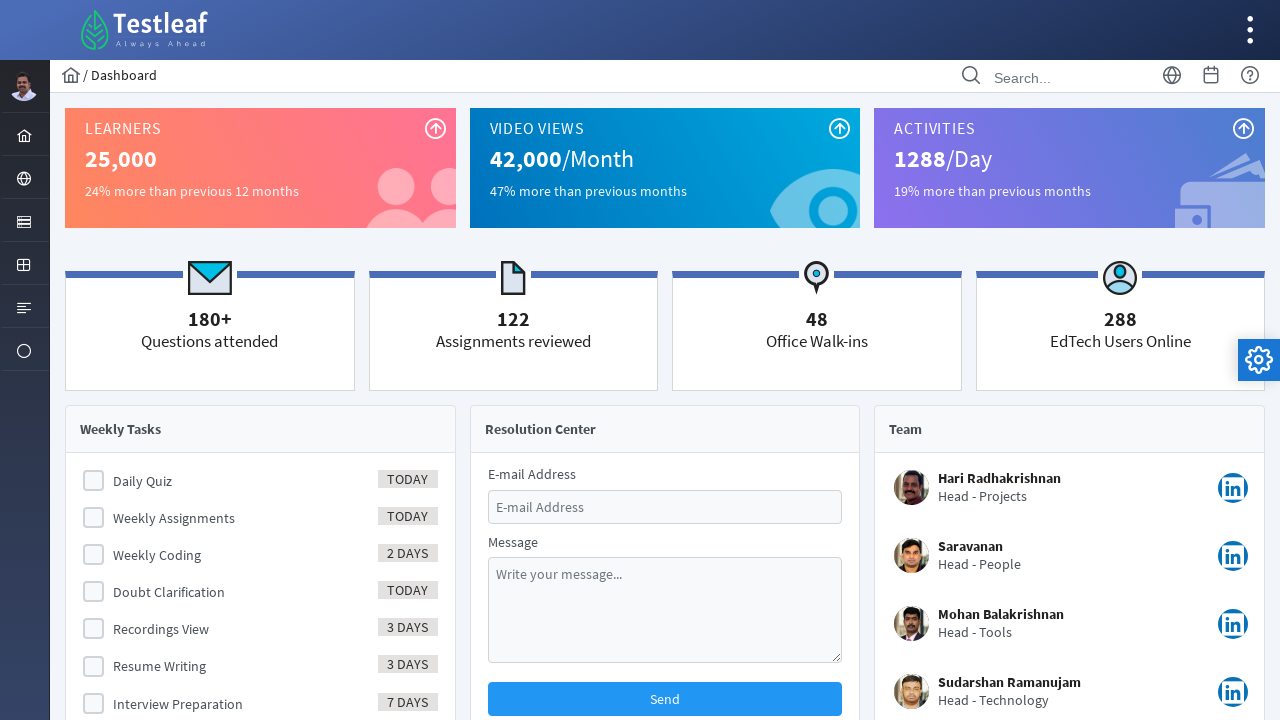